Tests adding a todo item by filling the input field and clicking the submit button, then verifying the input field is still visible

Starting URL: https://mindbox-todo-beige.vercel.app

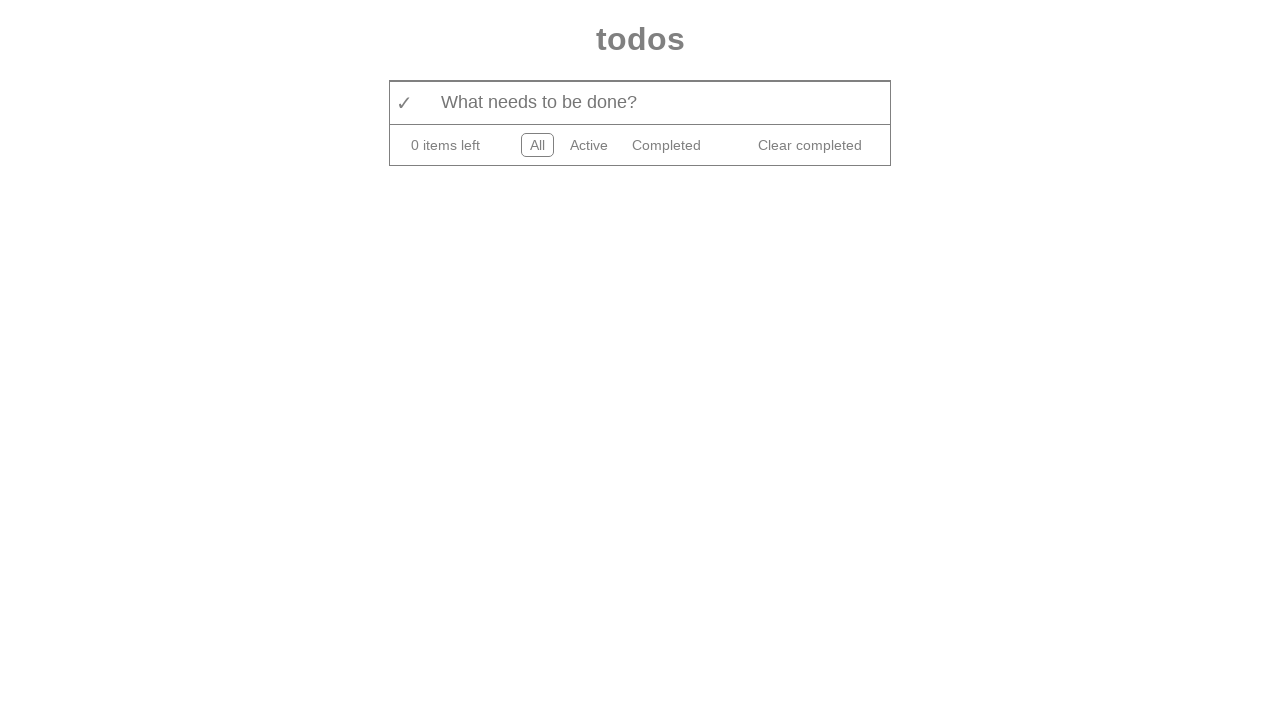

Filled todo input field with 'todo' on internal:attr=[placeholder="What needs to be done?"i]
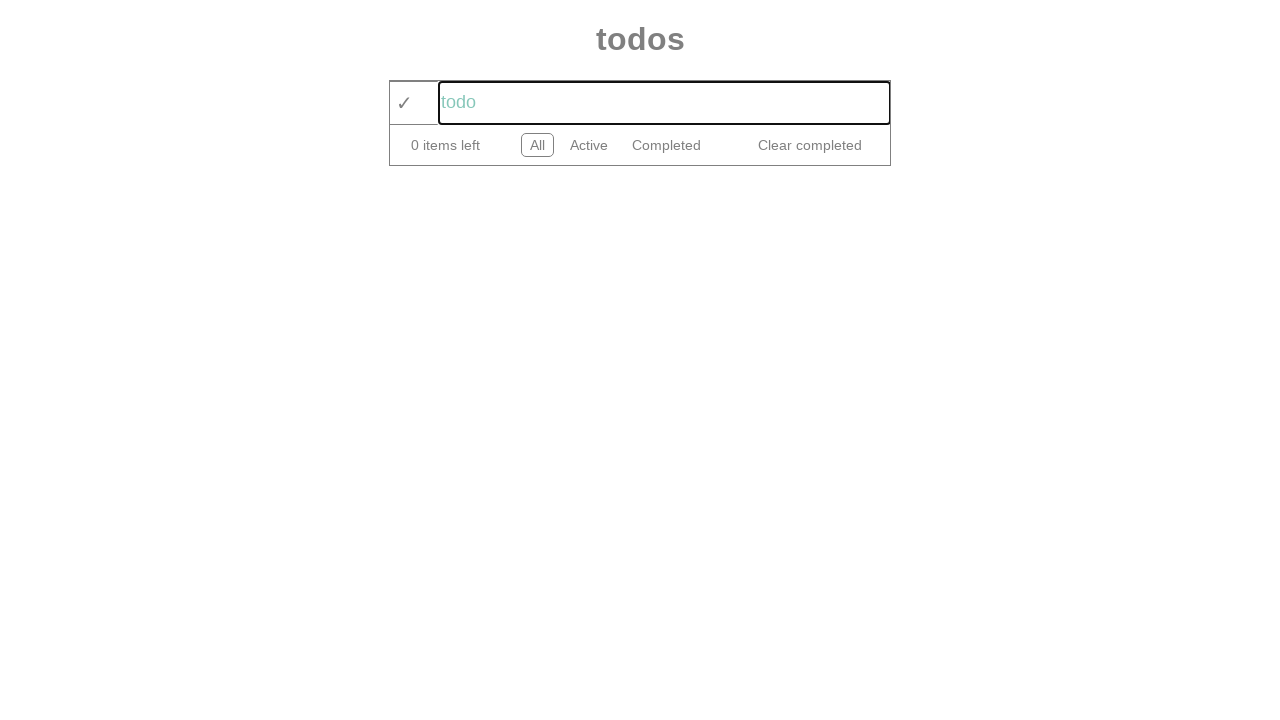

Clicked submit button to add todo item at (404, 103) on internal:role=button[name="✓"i]
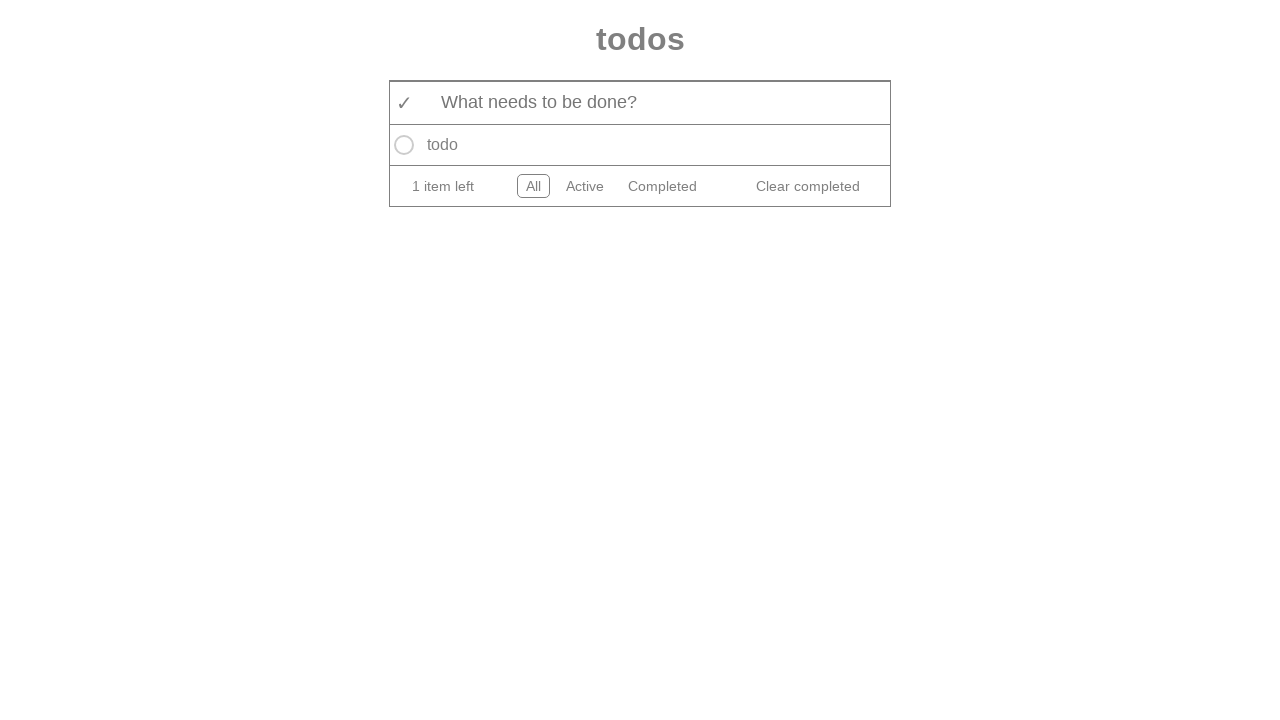

Verified input field is still visible after adding todo
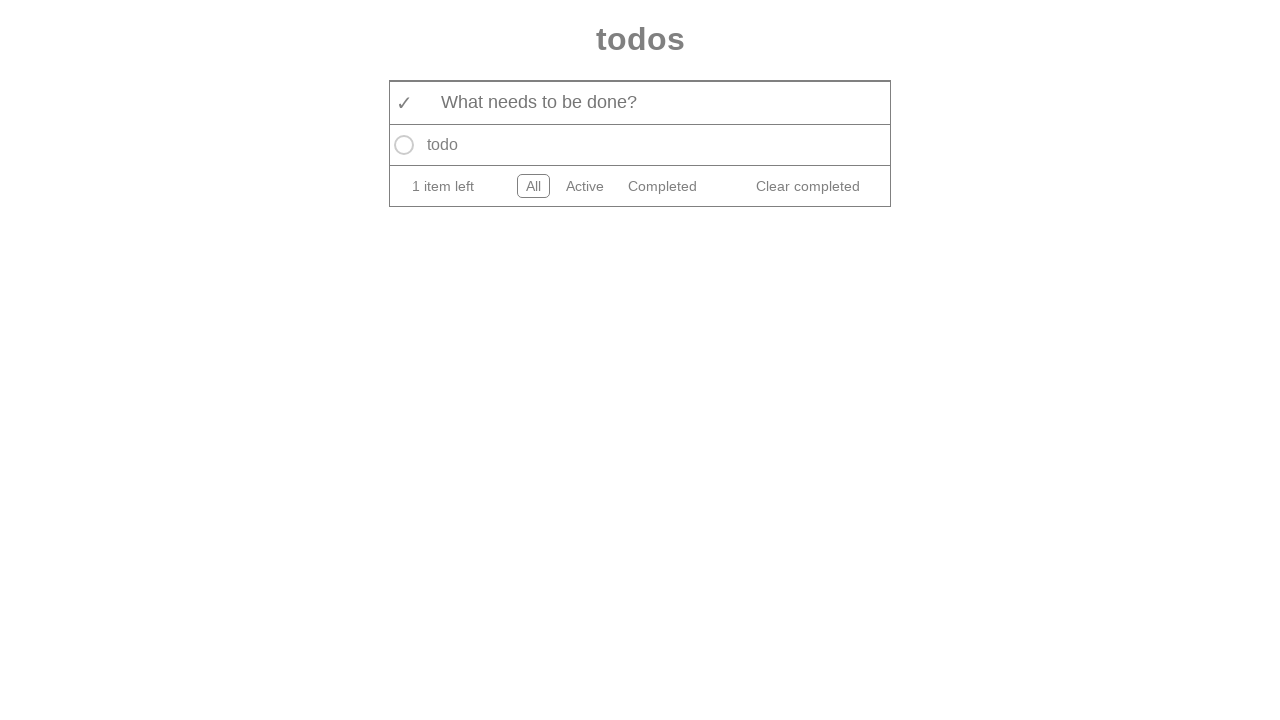

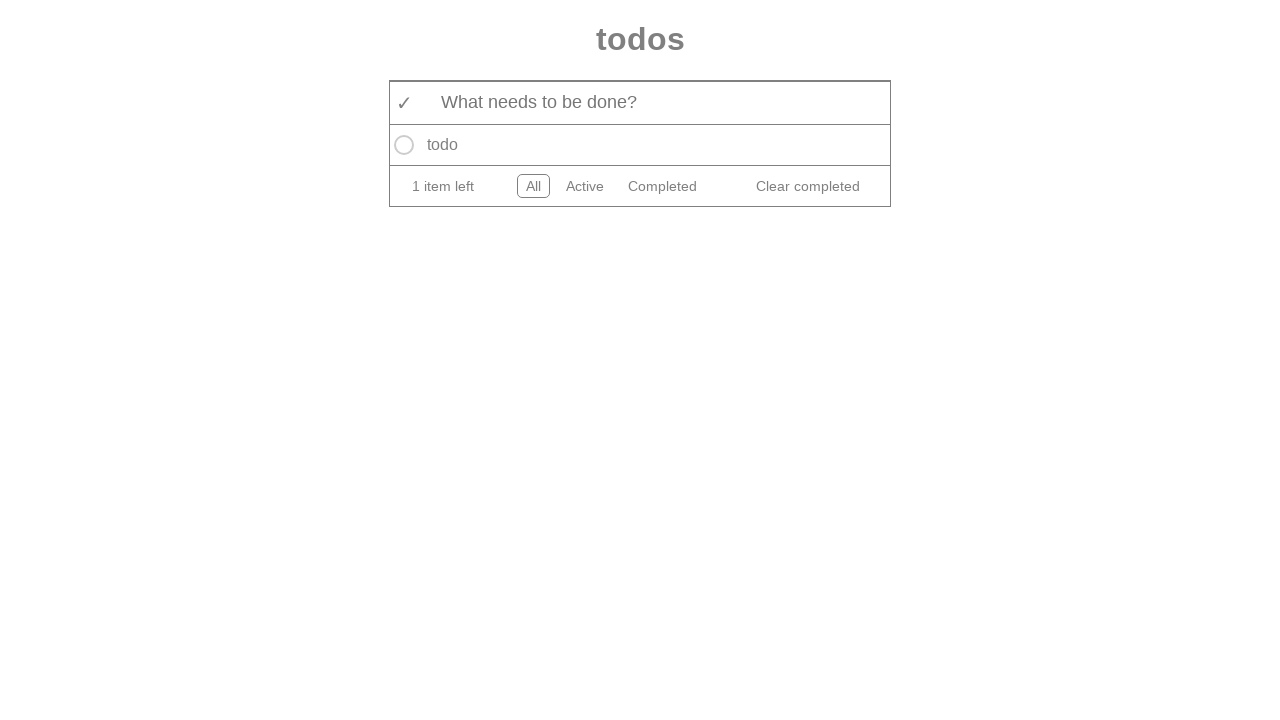